Navigates to an automation practice page and verifies that checkbox and radio button elements are present and accessible

Starting URL: https://www.rahulshettyacademy.com/AutomationPractice/

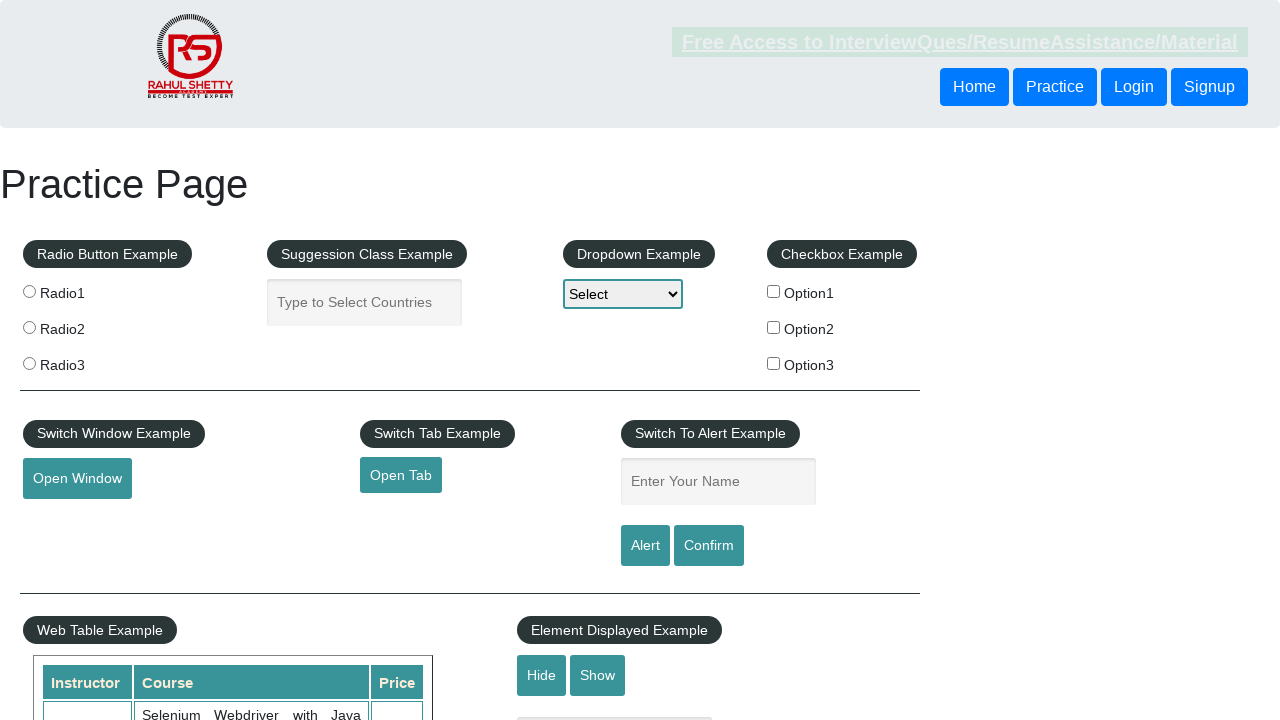

Navigated to automation practice page
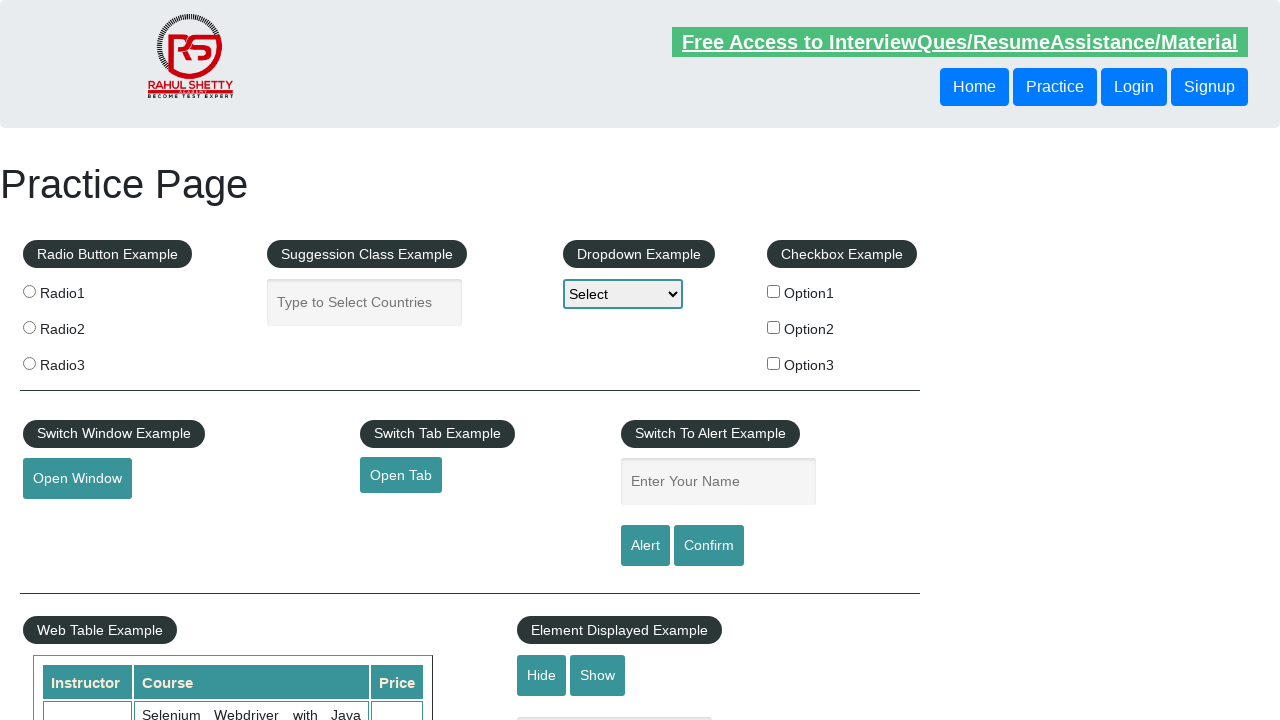

Checkbox elements loaded and are present on page
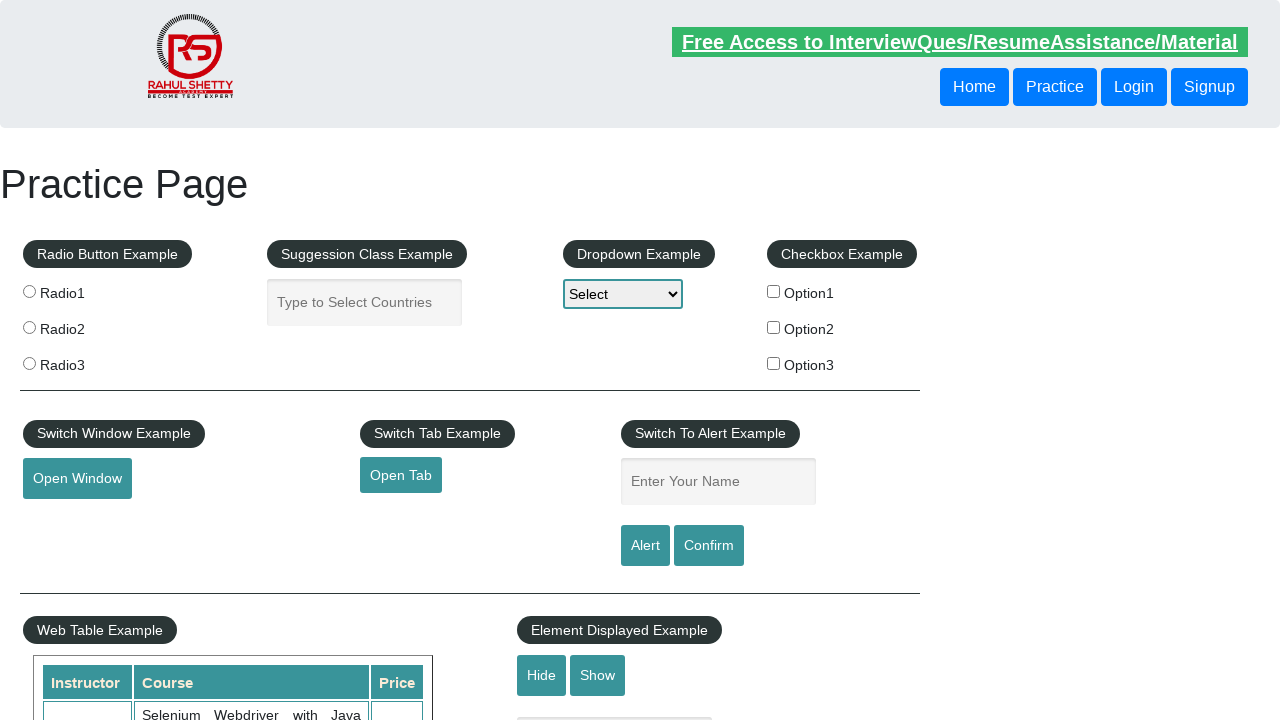

Radio button elements loaded and are present on page
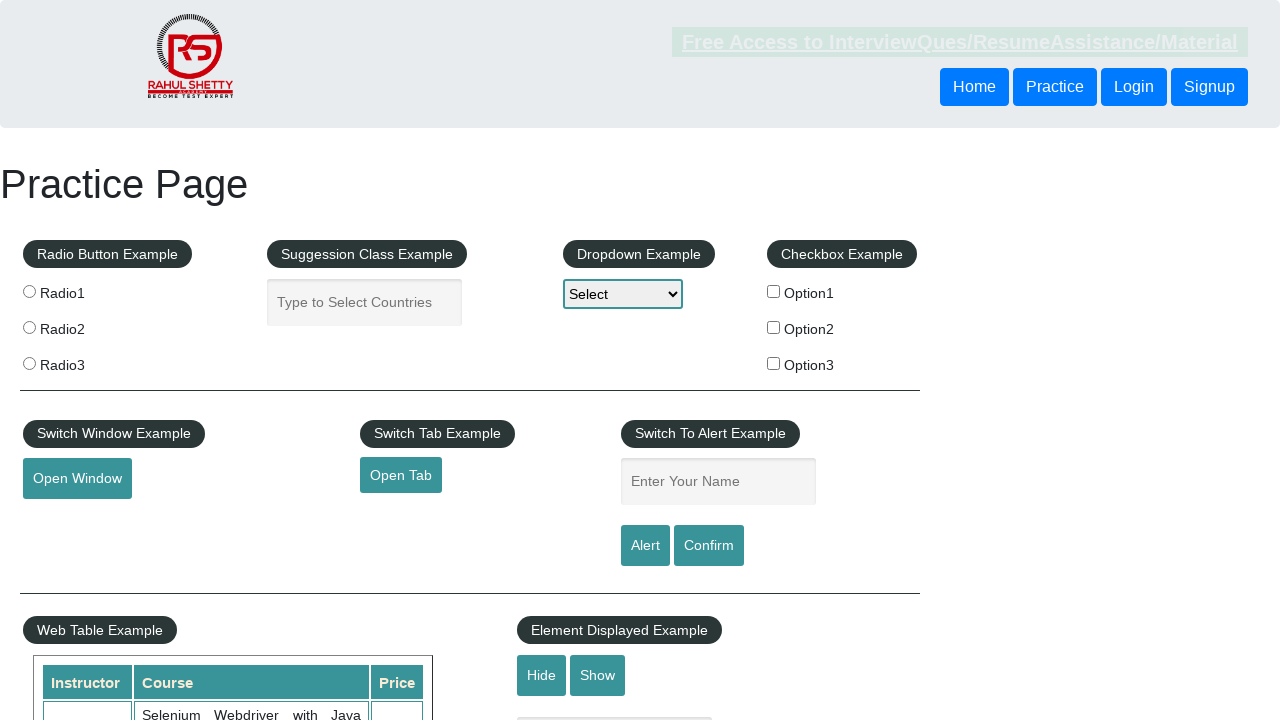

Located first checkbox element
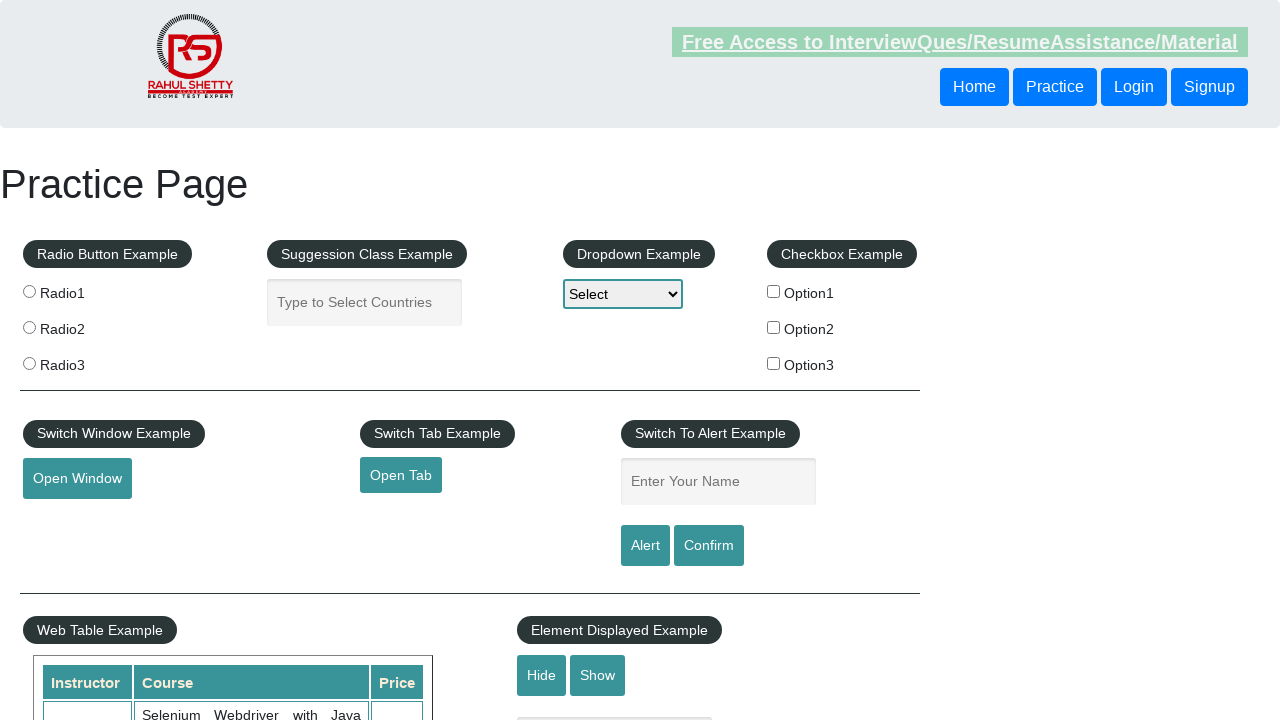

First checkbox was not checked, clicked to check it at (774, 291) on input[type='checkbox'] >> nth=0
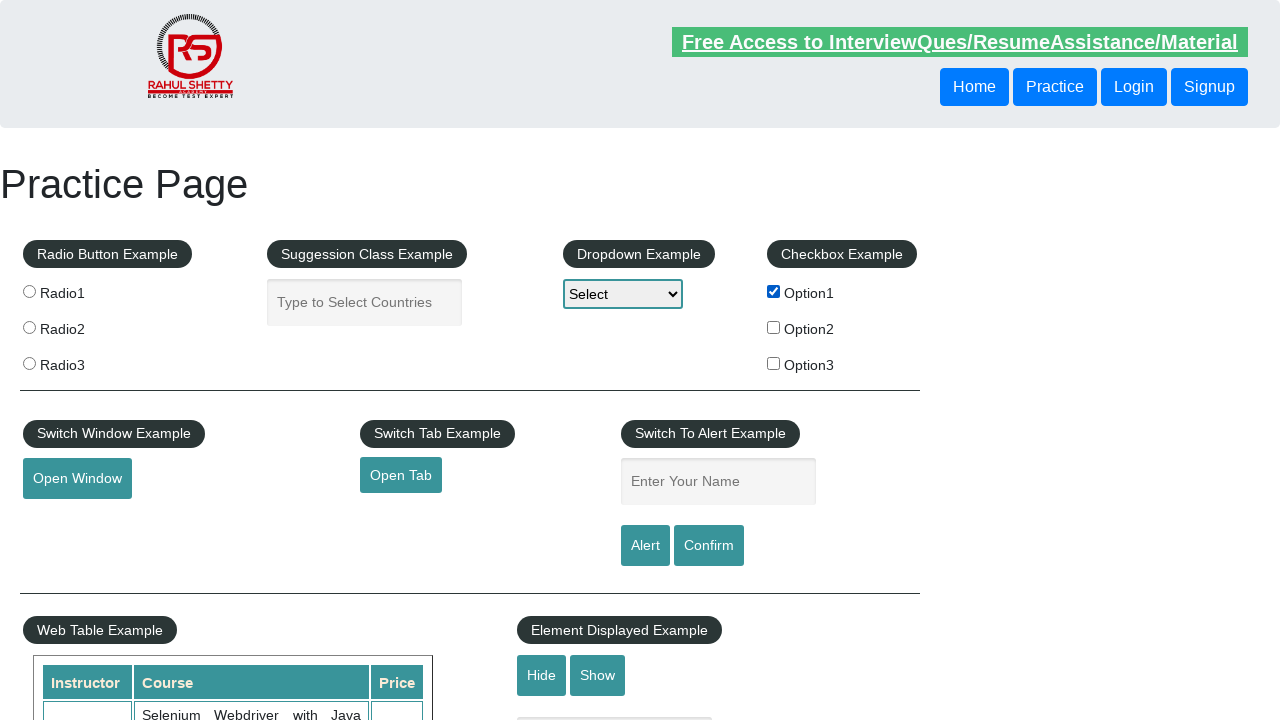

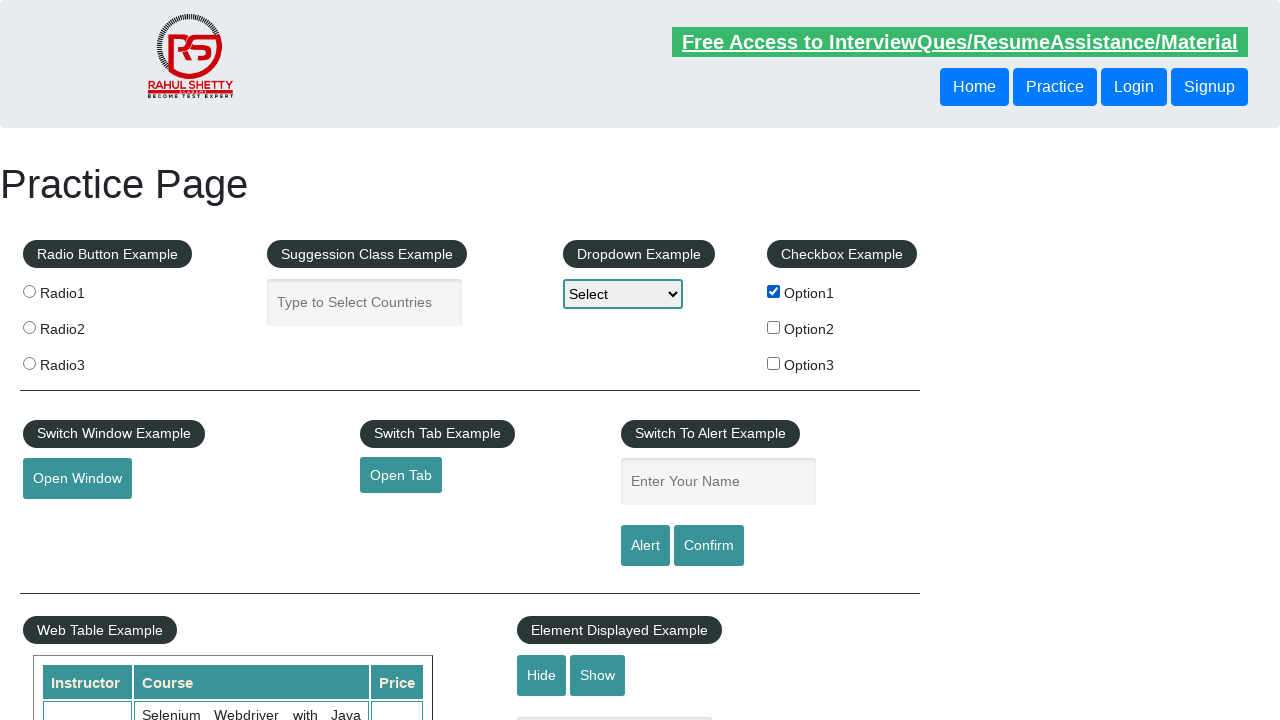